Tests datalist input by entering different city names

Starting URL: https://bonigarcia.dev/selenium-webdriver-java/web-form.html

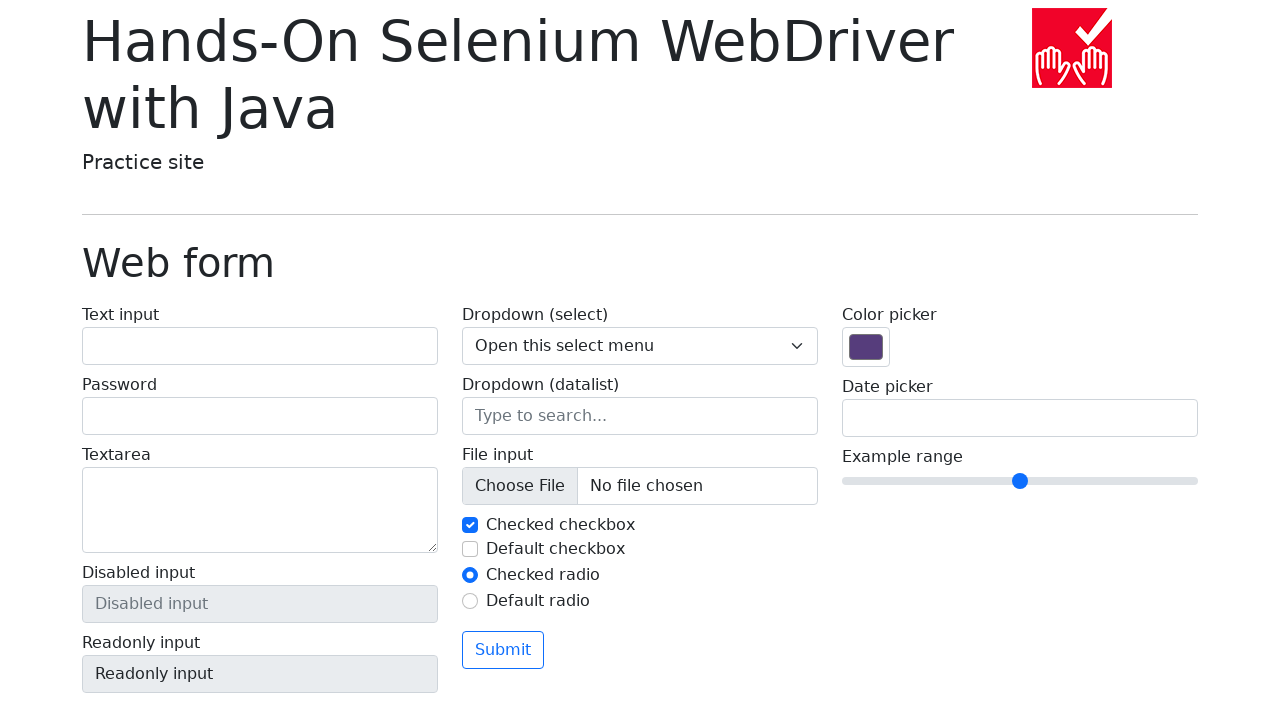

Filled datalist input with 'San Francisco' on //label[contains(text(), 'Dropdown (datalist)')]/input
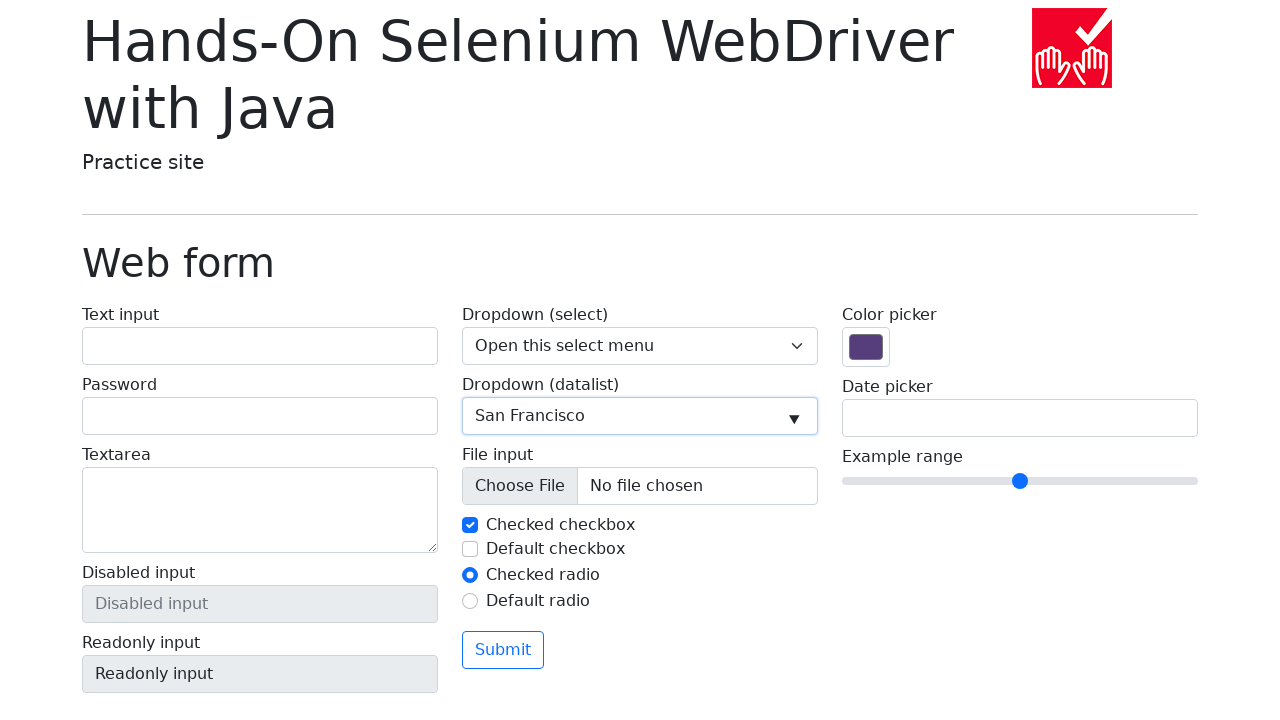

Cleared datalist input field on //label[contains(text(), 'Dropdown (datalist)')]/input
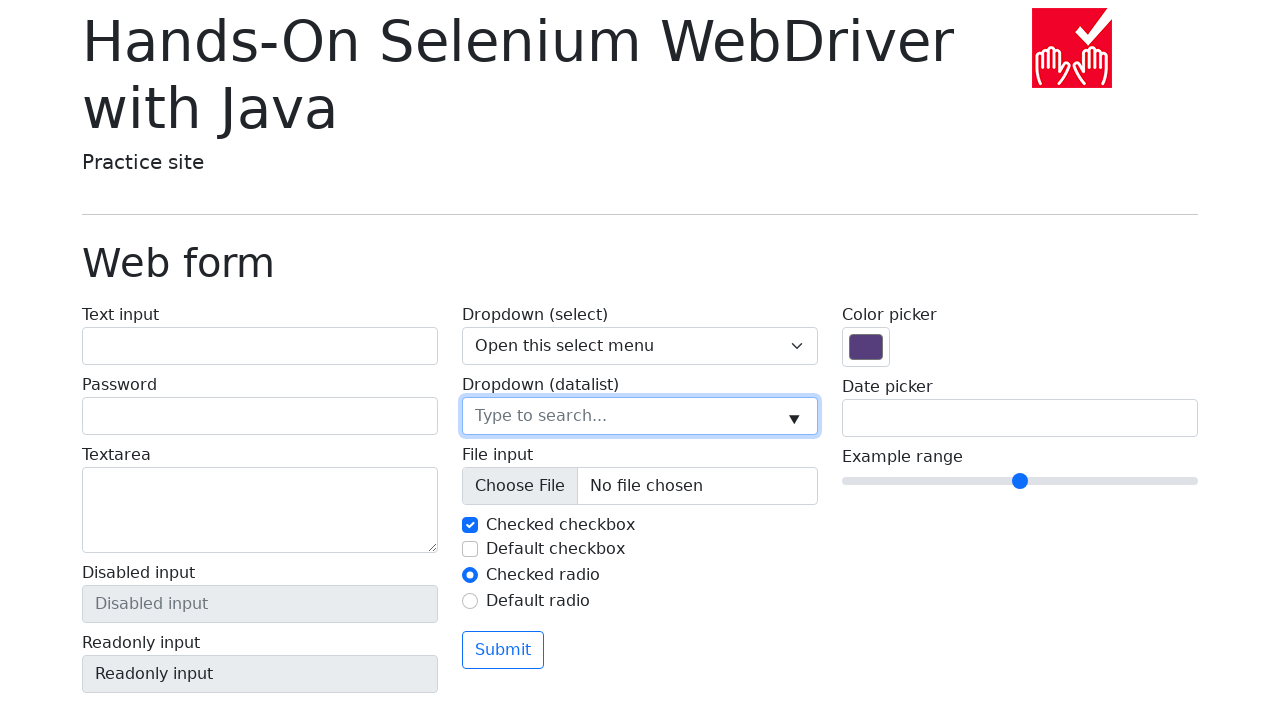

Filled datalist input with 'New York' on //label[contains(text(), 'Dropdown (datalist)')]/input
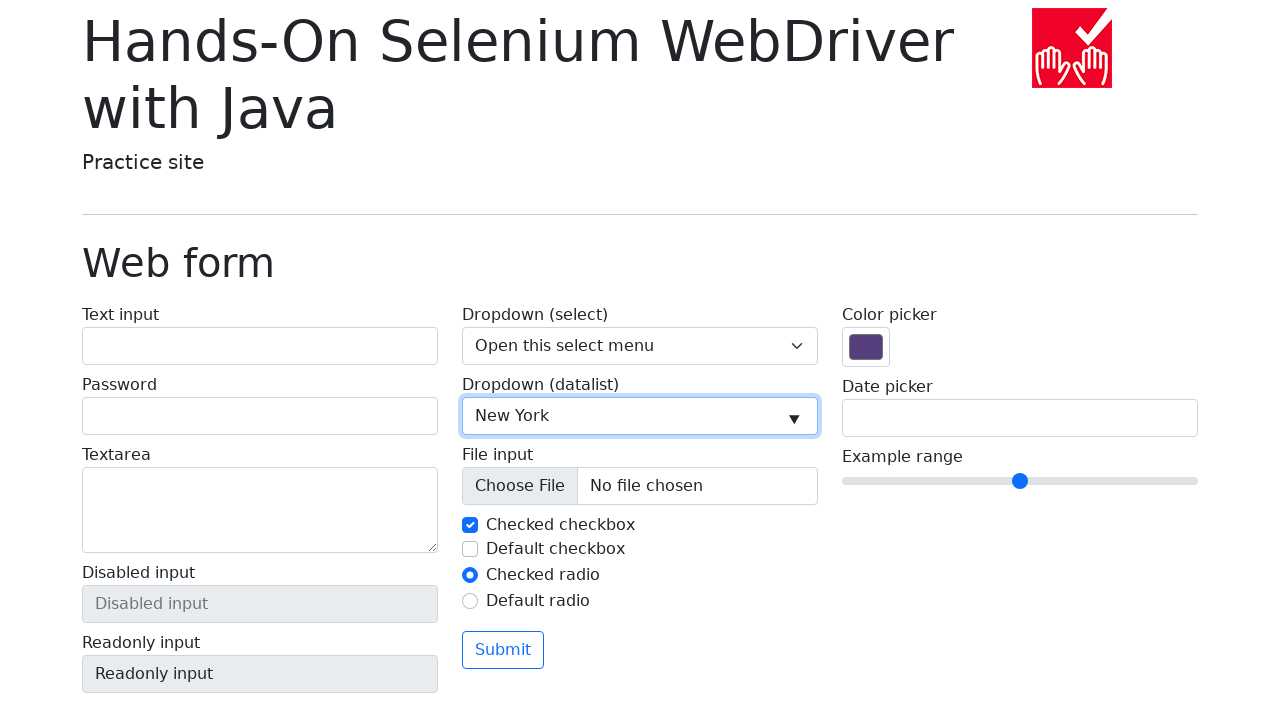

Cleared datalist input field on //label[contains(text(), 'Dropdown (datalist)')]/input
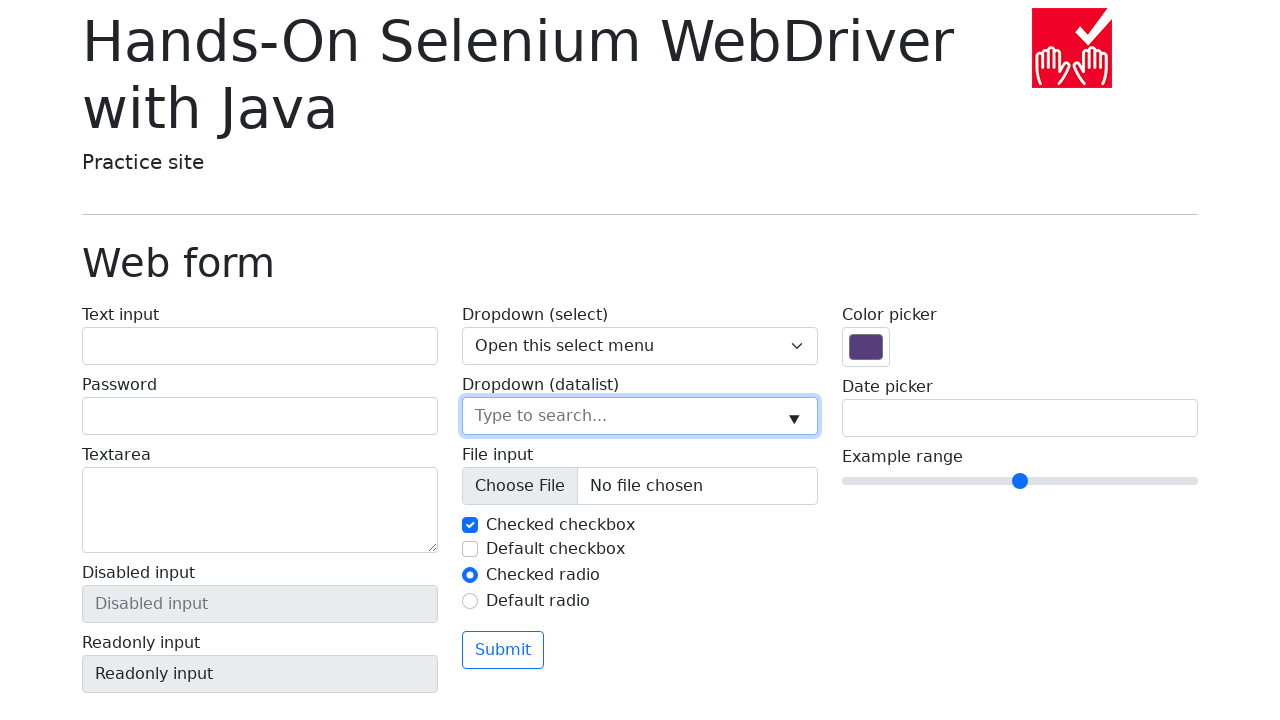

Filled datalist input with 'Seattle' on //label[contains(text(), 'Dropdown (datalist)')]/input
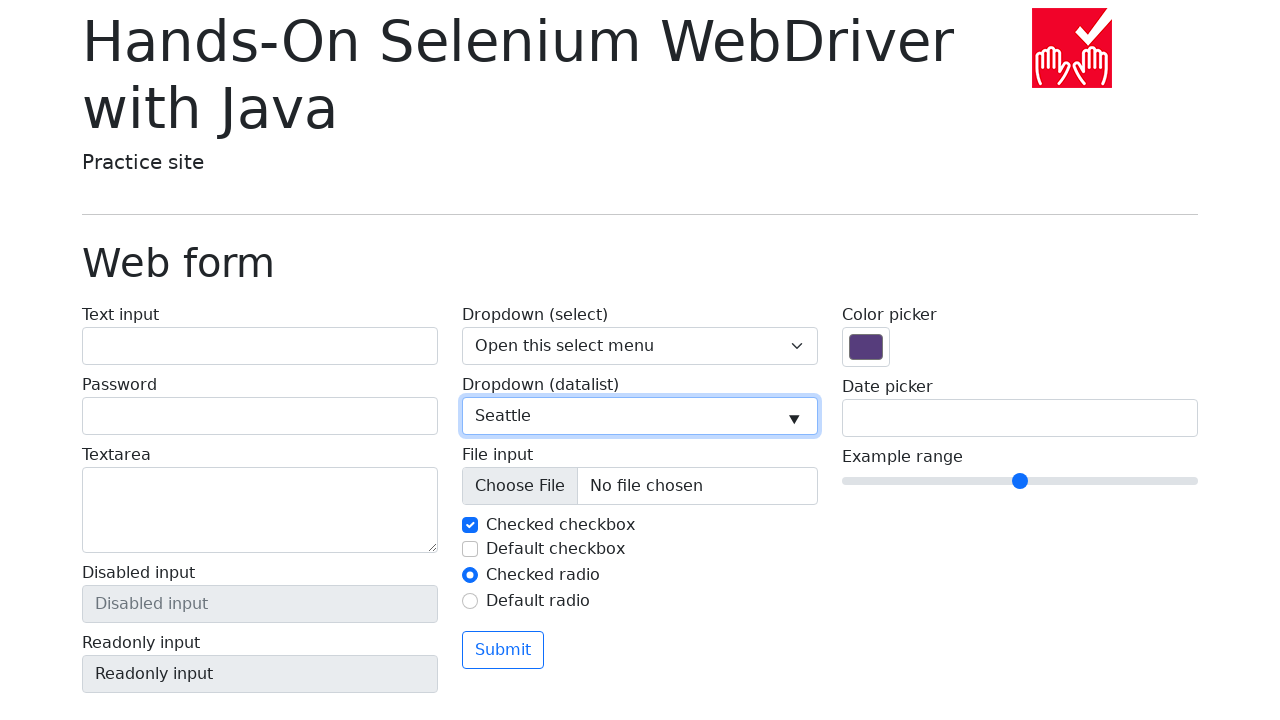

Cleared datalist input field on //label[contains(text(), 'Dropdown (datalist)')]/input
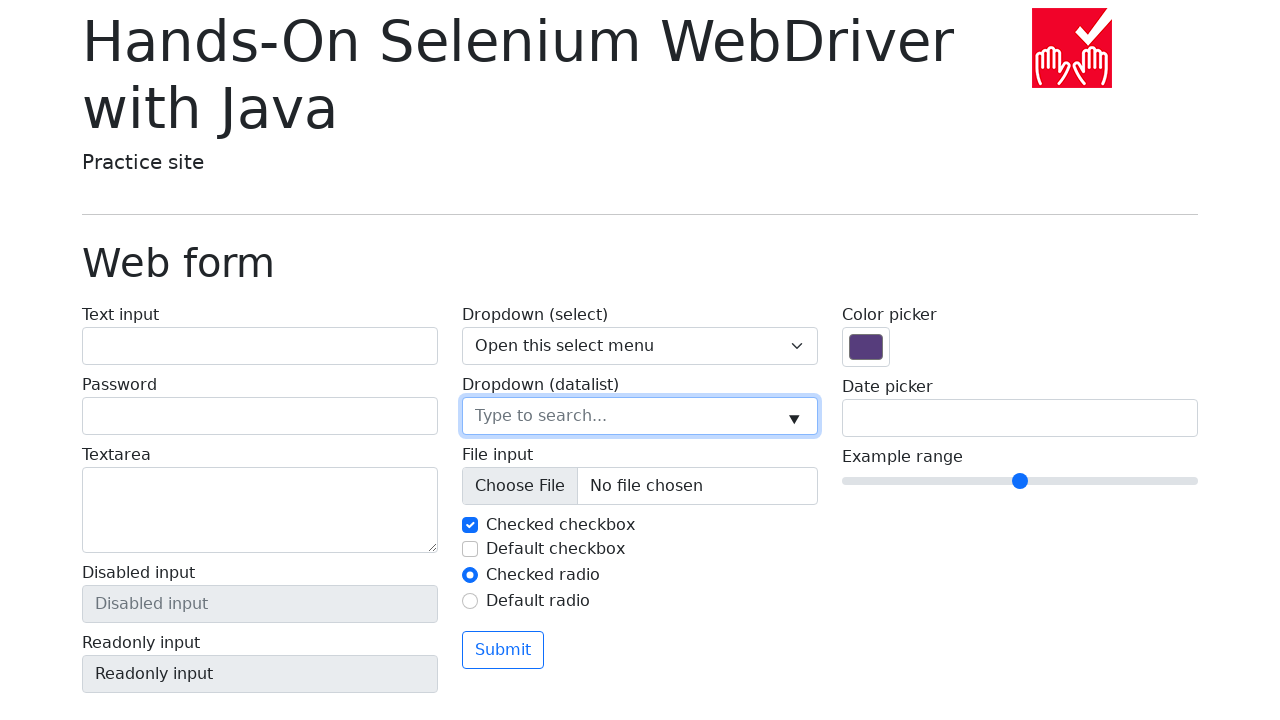

Filled datalist input with 'Los Angeles' on //label[contains(text(), 'Dropdown (datalist)')]/input
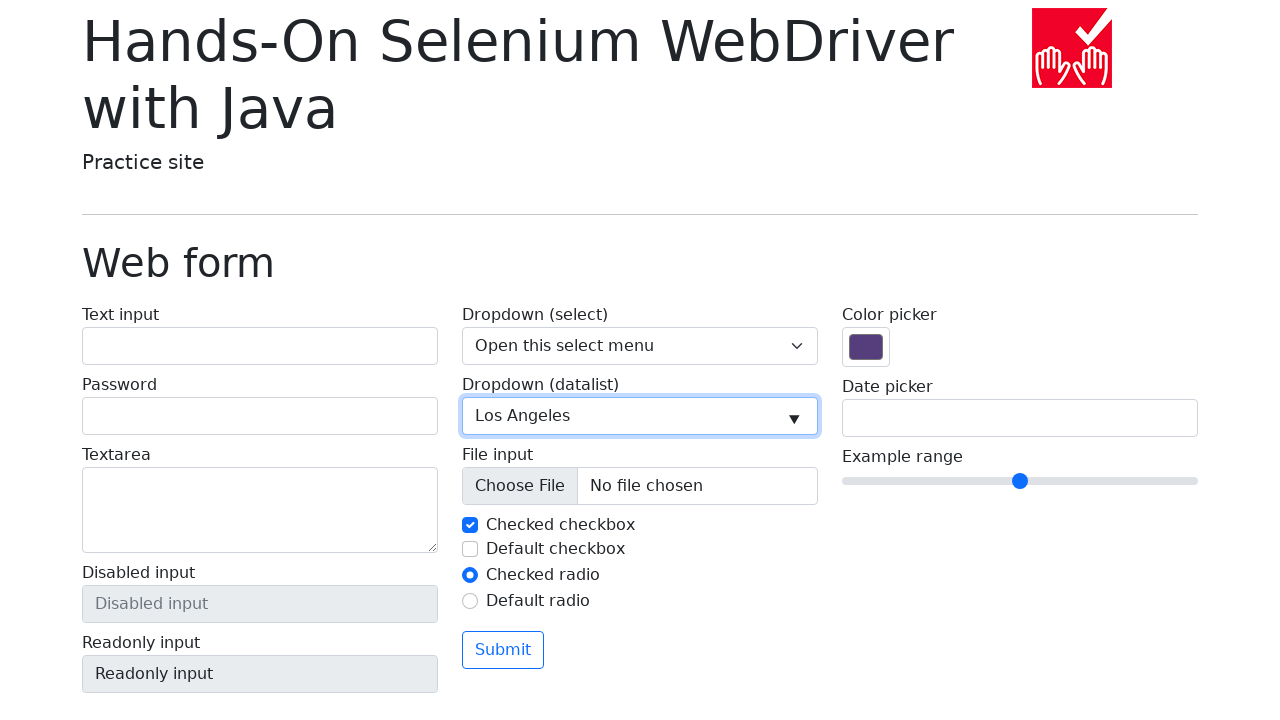

Cleared datalist input field on //label[contains(text(), 'Dropdown (datalist)')]/input
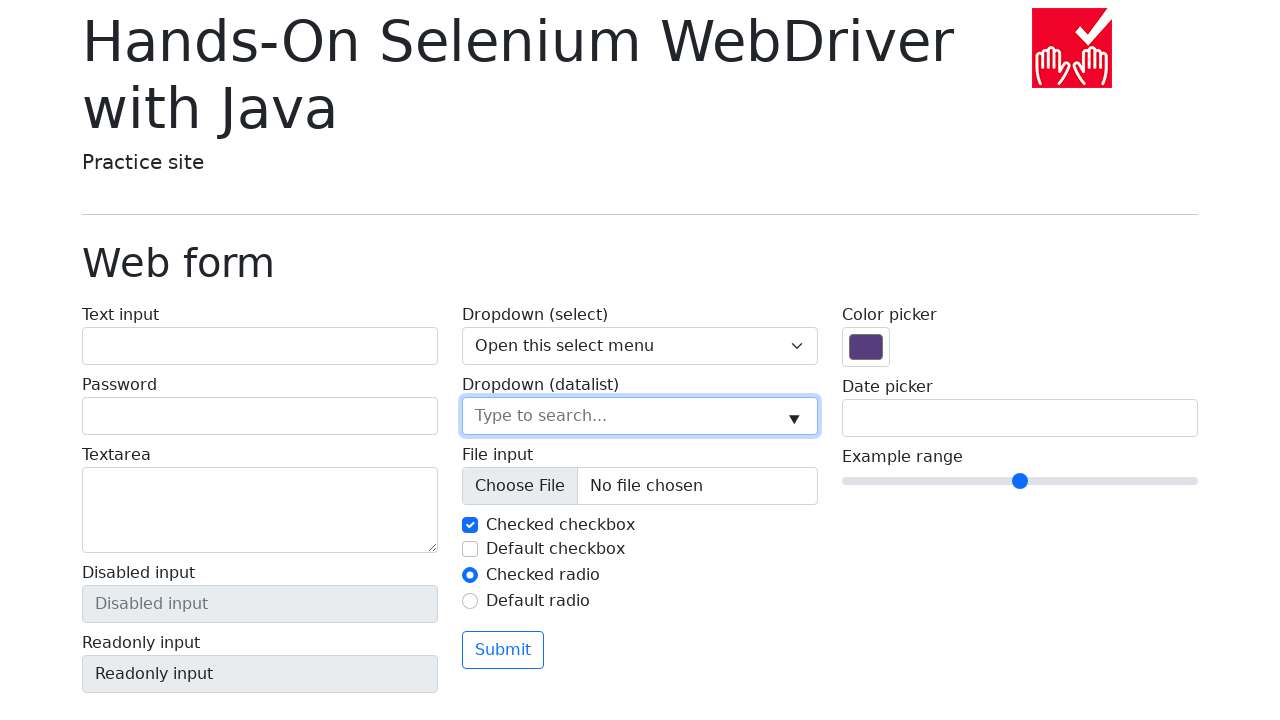

Filled datalist input with 'Chicago' on //label[contains(text(), 'Dropdown (datalist)')]/input
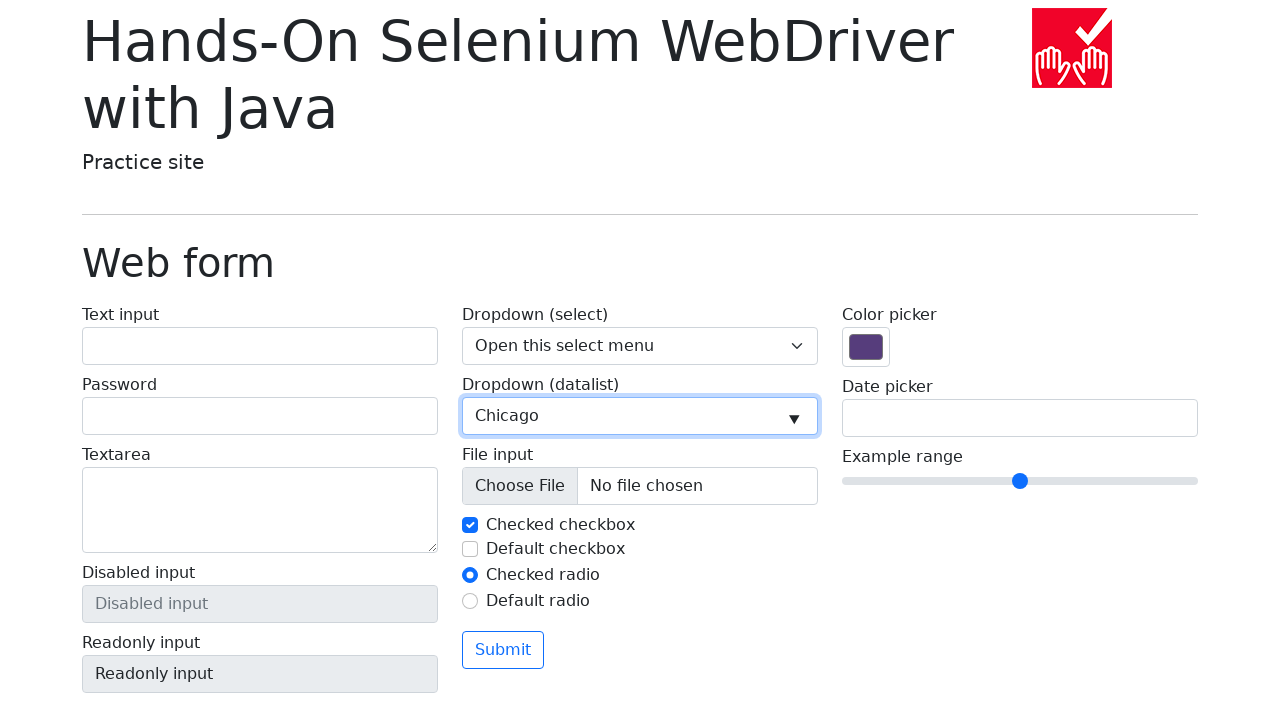

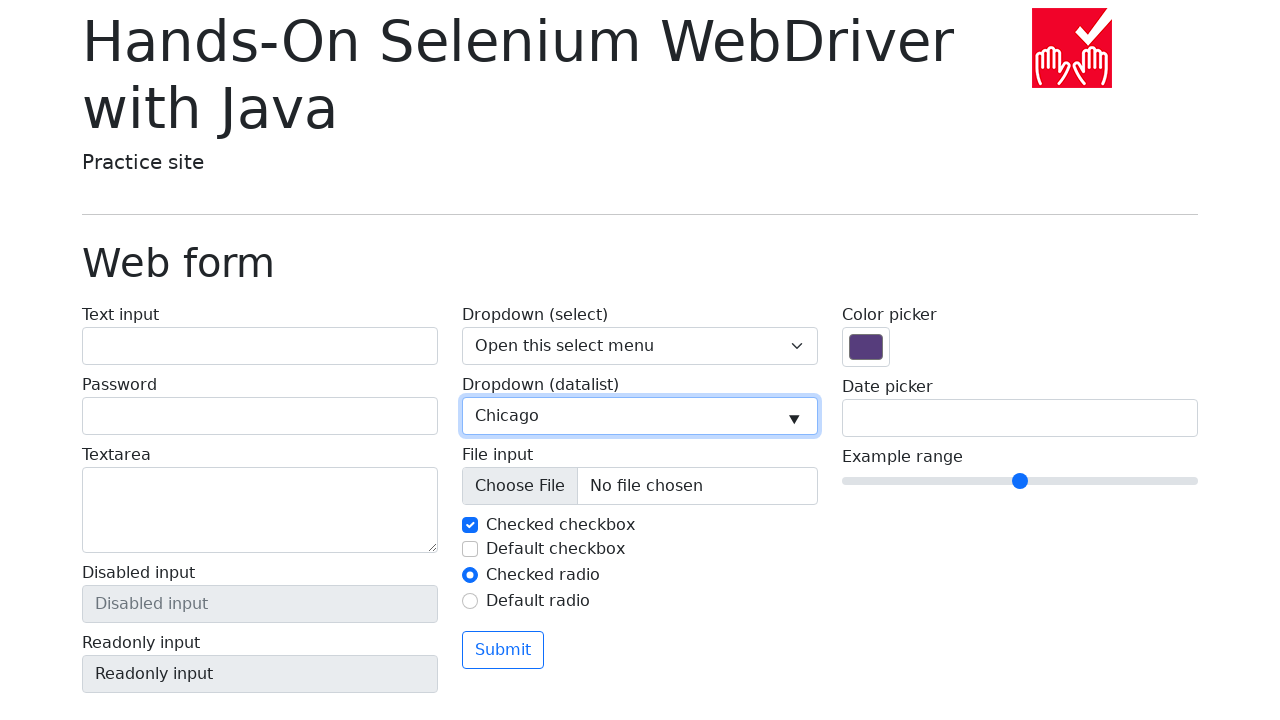